Tests login functionality on saucedemo.com by filling in username and password fields and clicking the login button

Starting URL: https://www.saucedemo.com/

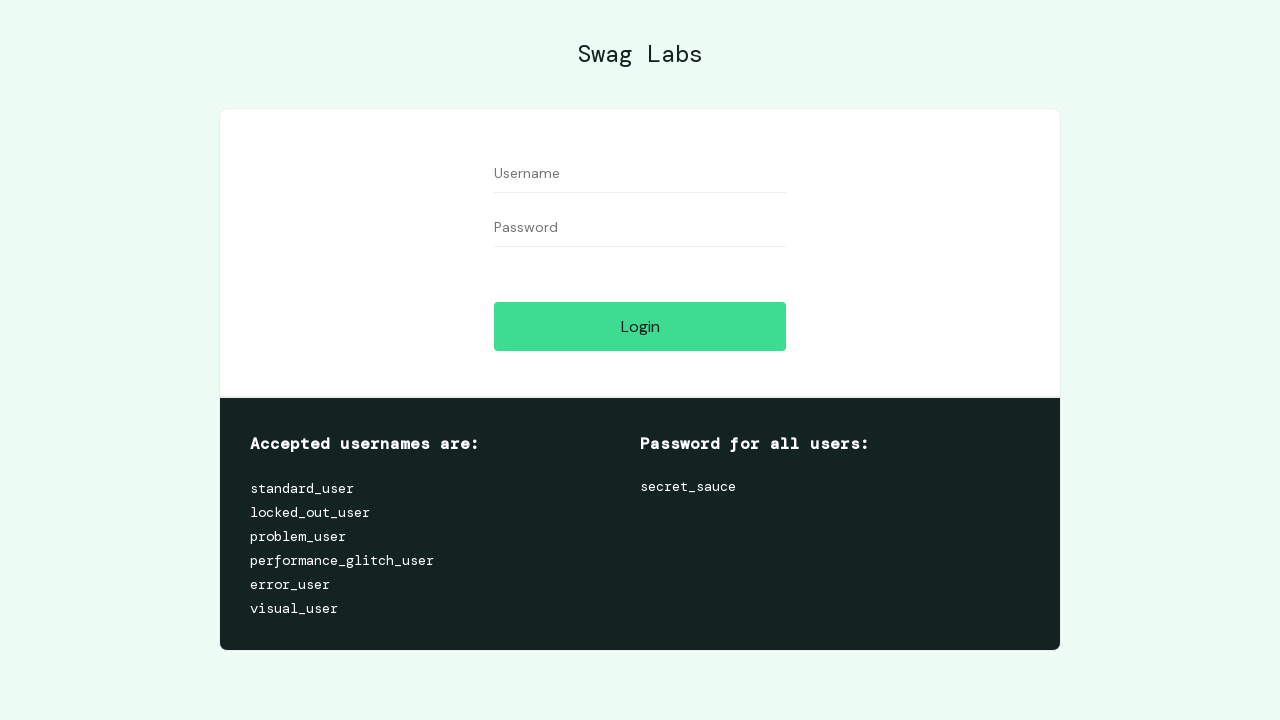

Filled username field with 'standard_user' on #user-name
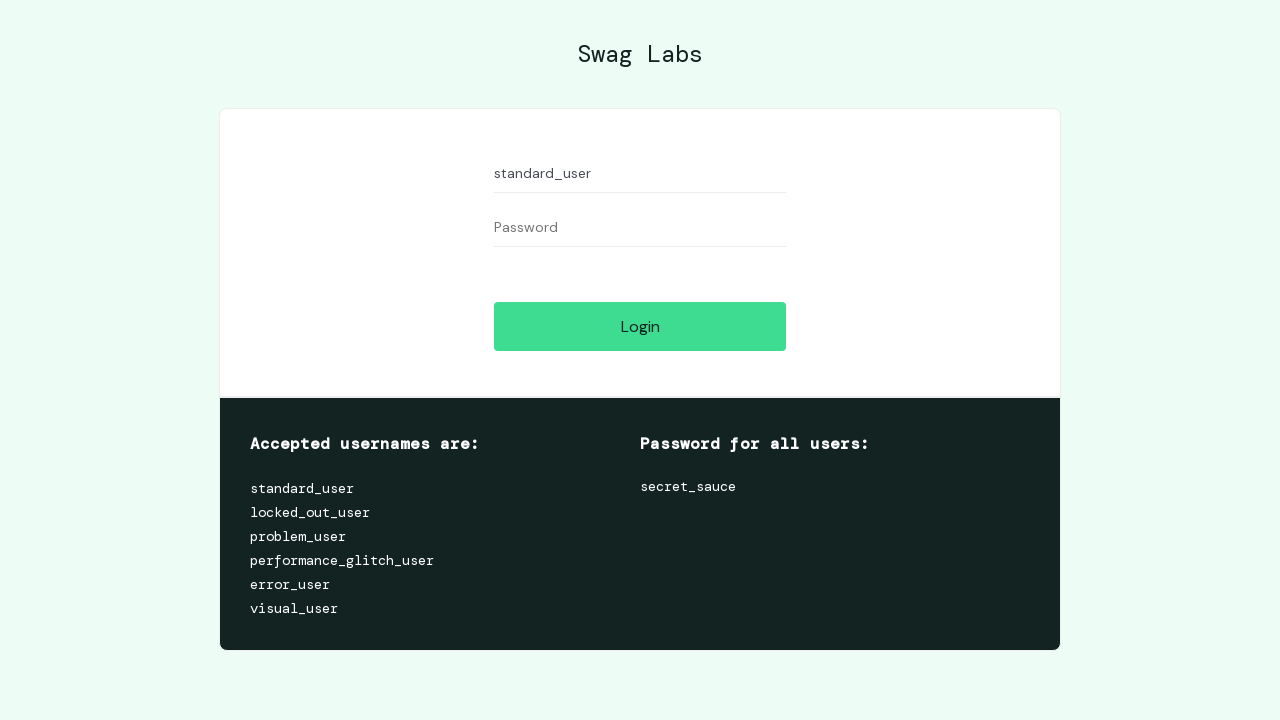

Filled password field with 'secret_sauce' on input[name='password']
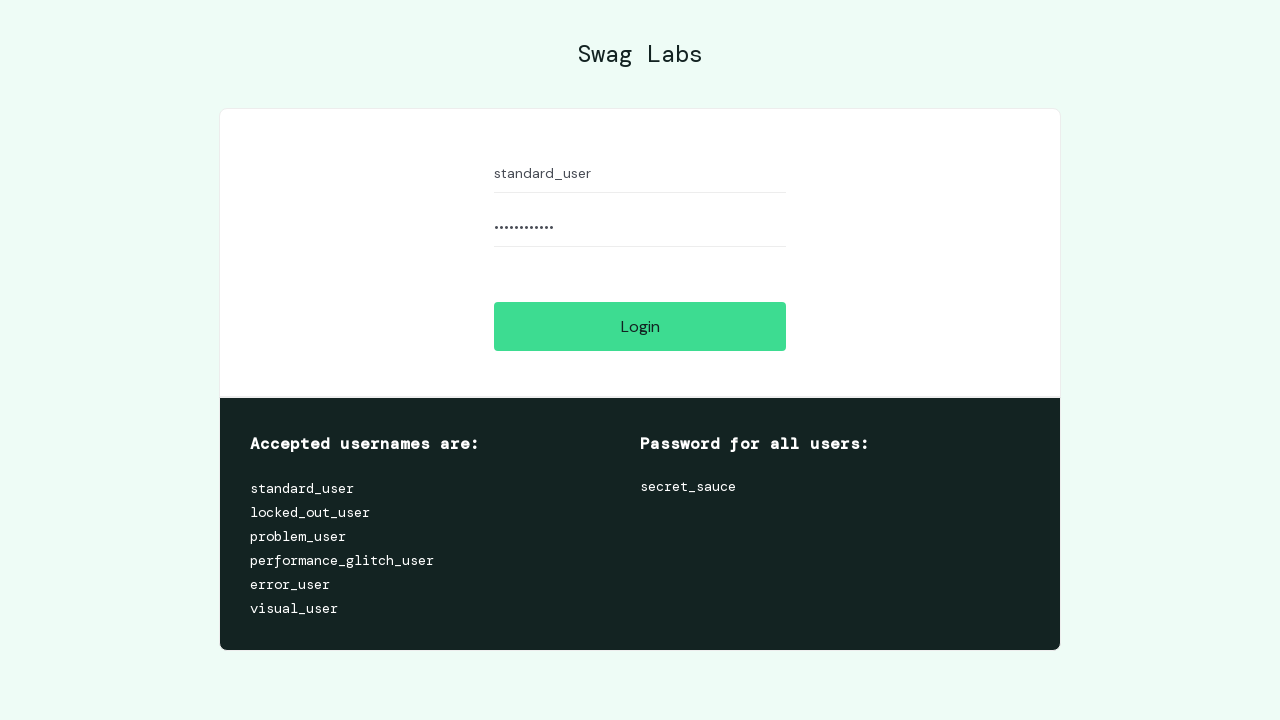

Clicked login button to authenticate at (640, 326) on #login-button
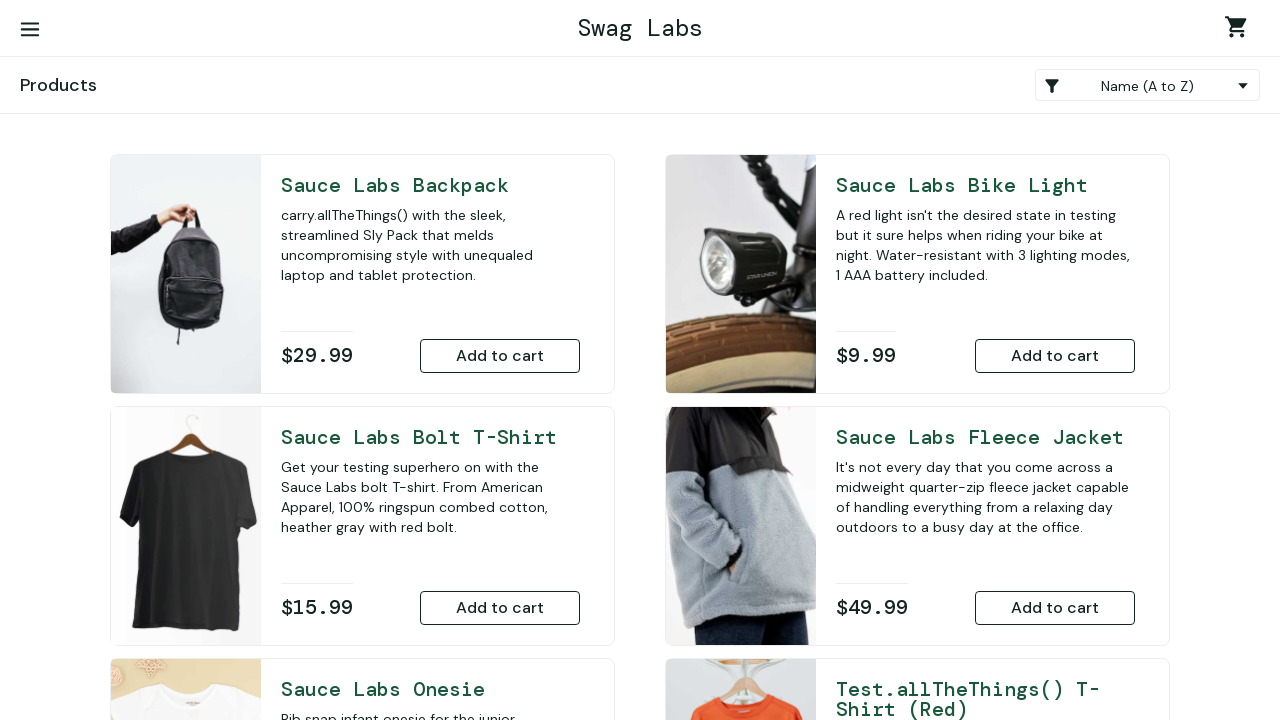

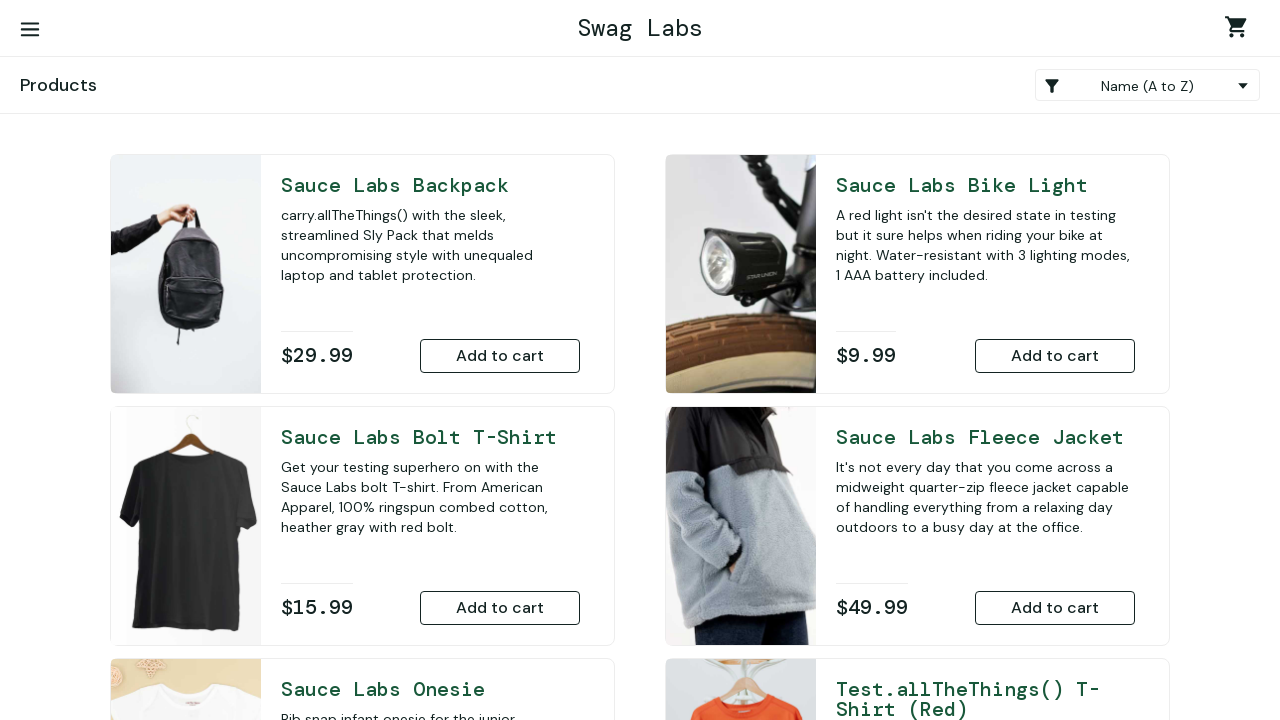